Tests Google Patents search functionality by entering a search query, submitting the form, waiting for results to load, and navigating through multiple pages of search results using the pagination button.

Starting URL: https://patents.google.com/

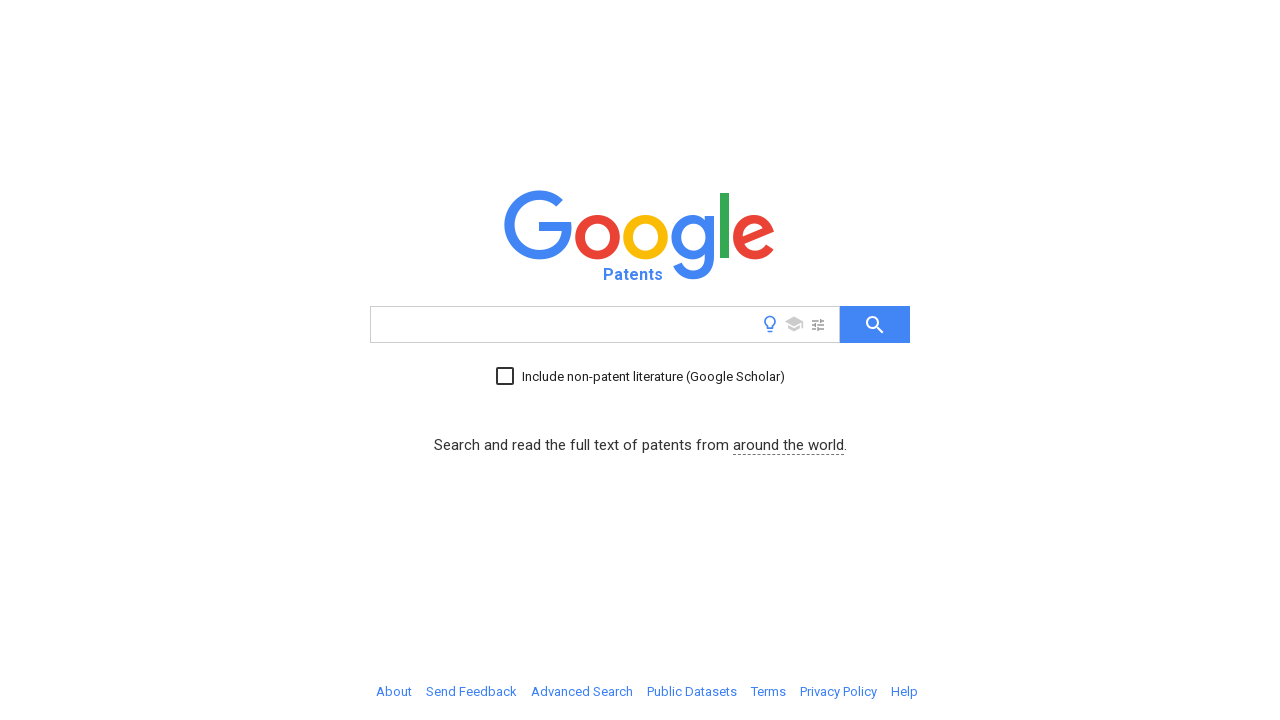

Filled search field with 'Google' on input[name='q']
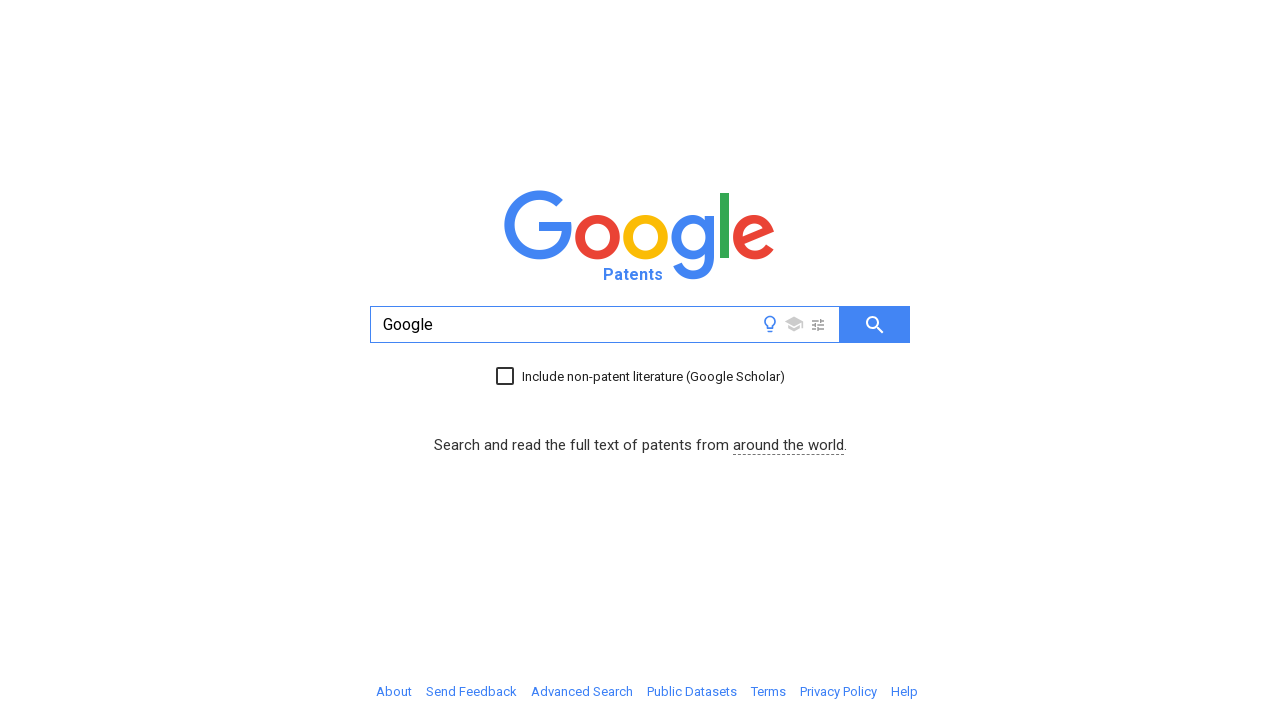

Clicked search button at (875, 324) on #searchButton
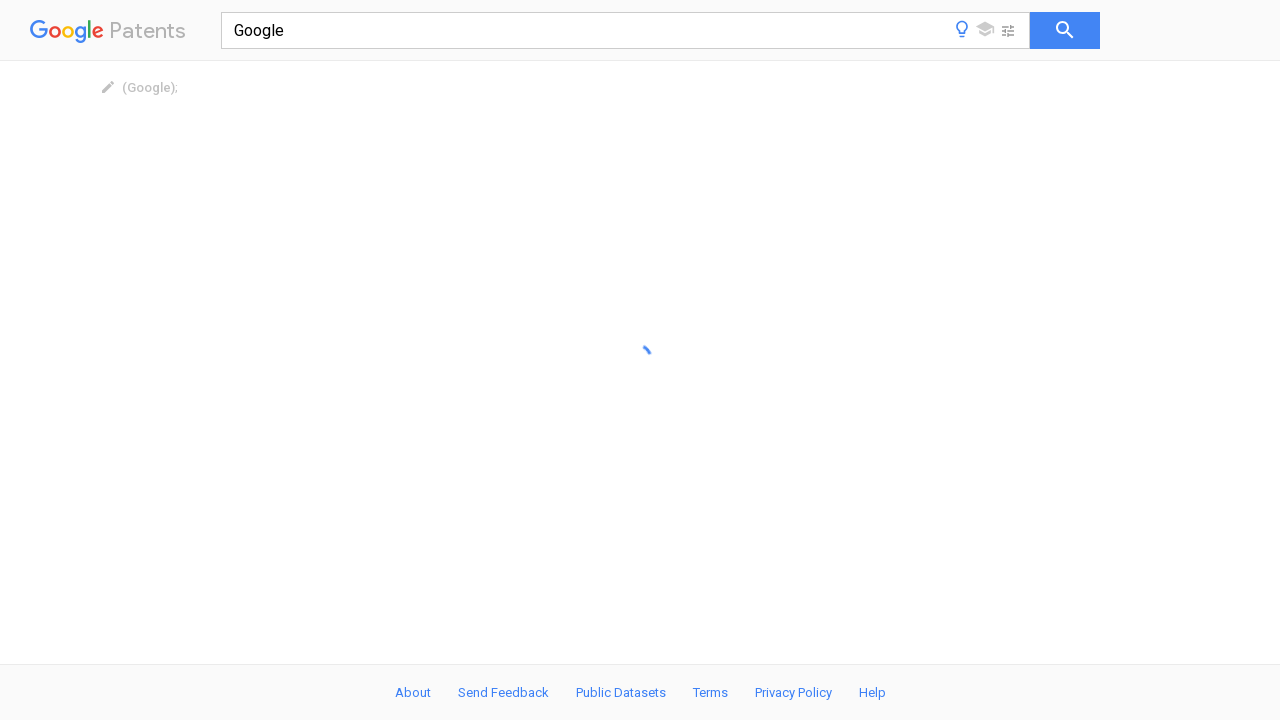

Search results loaded - search-result-item elements visible
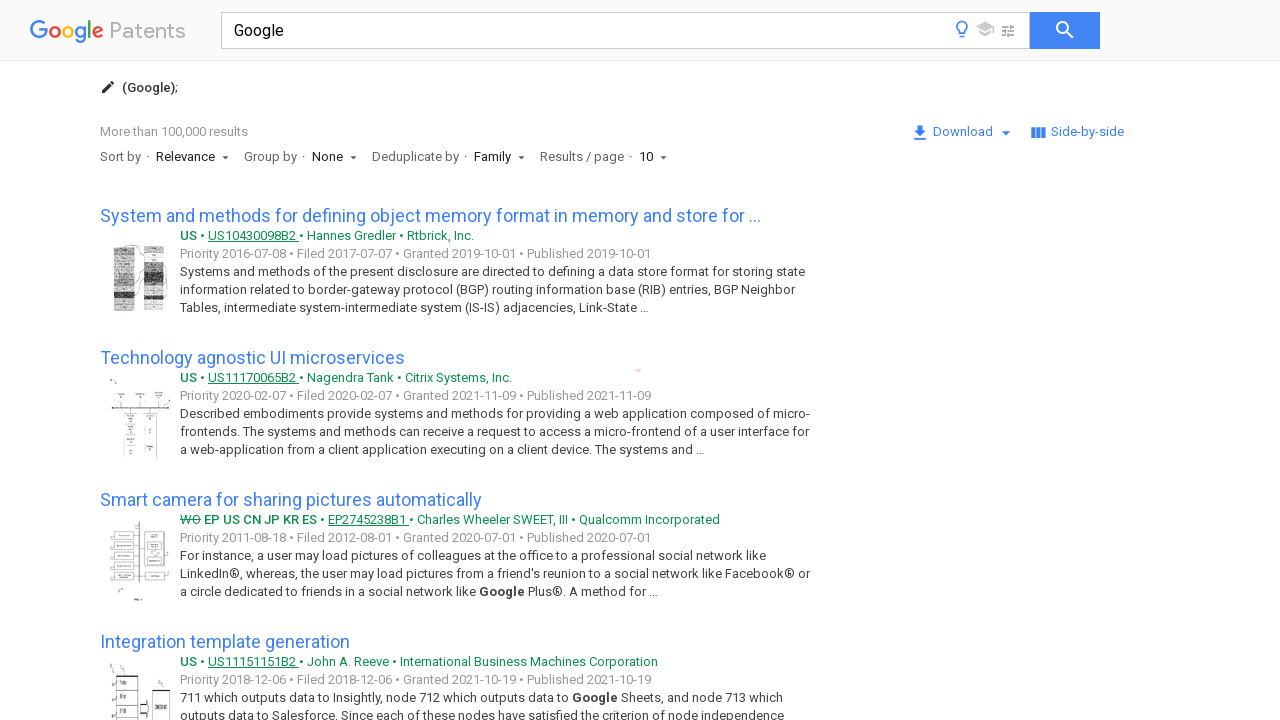

Result titles loaded and visible
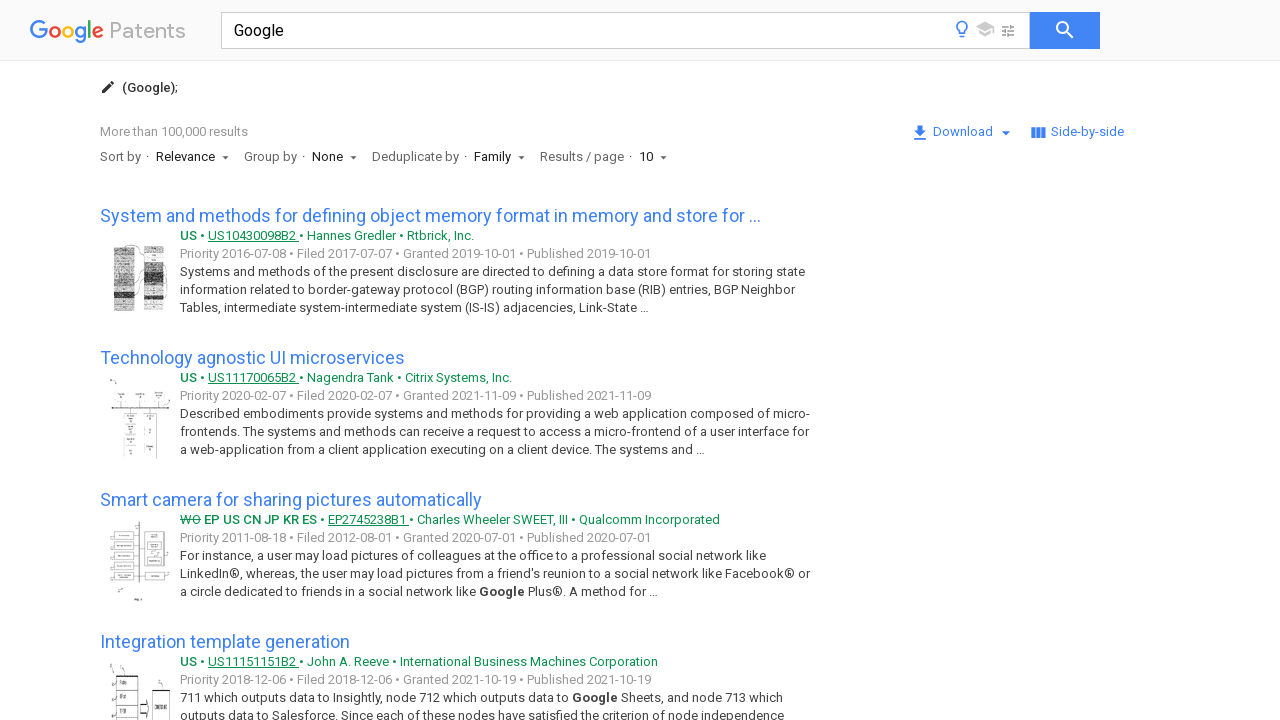

Next page button (chevron-right) is available
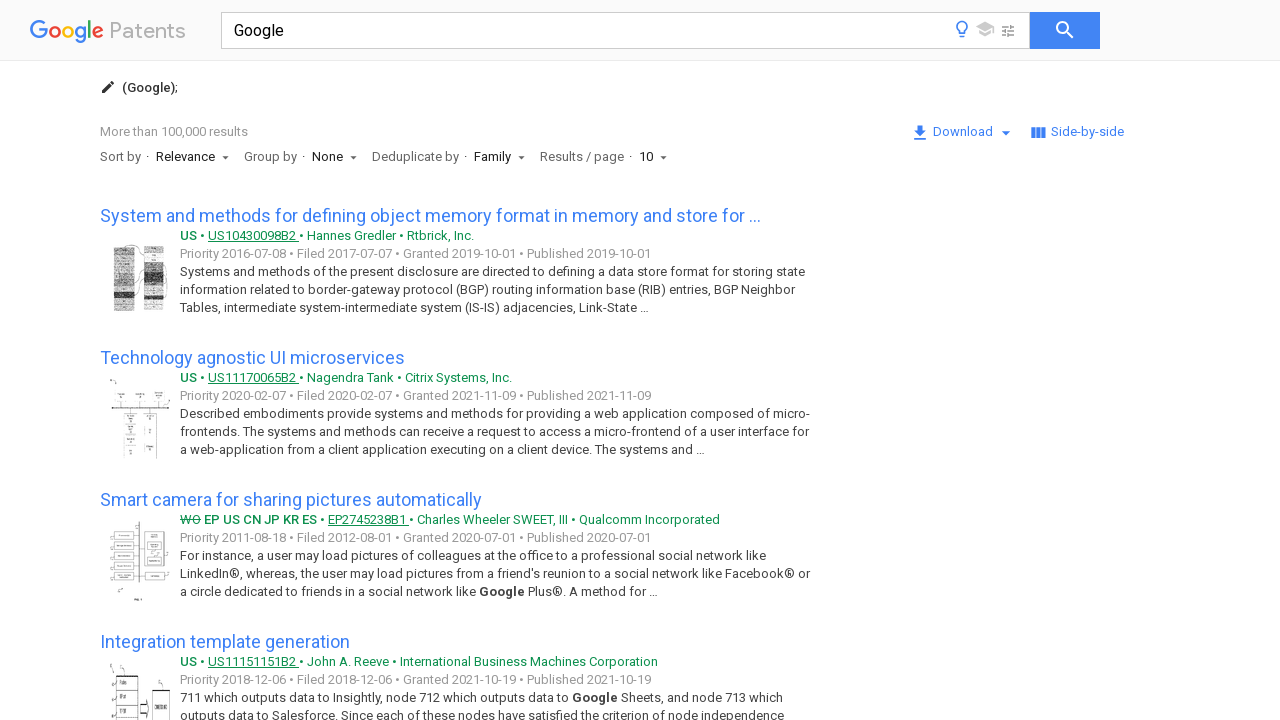

Clicked next page button to navigate to page 2 at (151, 360) on paper-icon-button[icon='chevron-right']
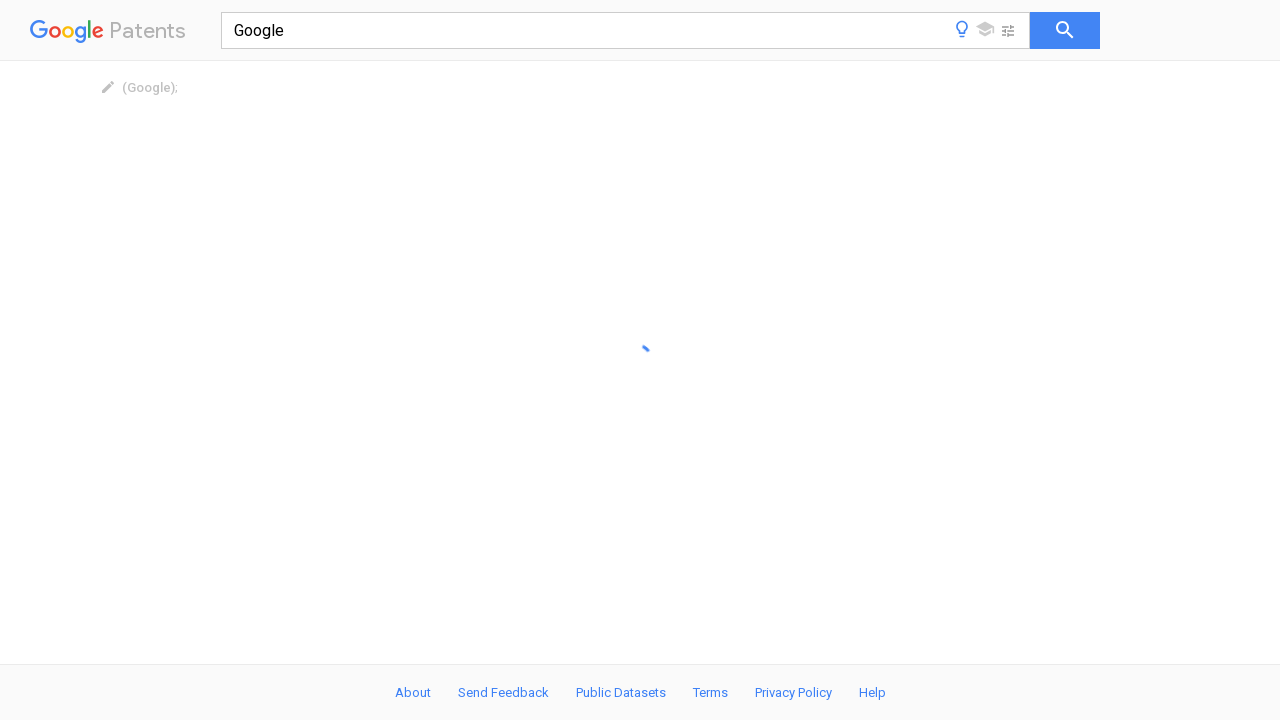

Waited 5 seconds for page 2 results to load
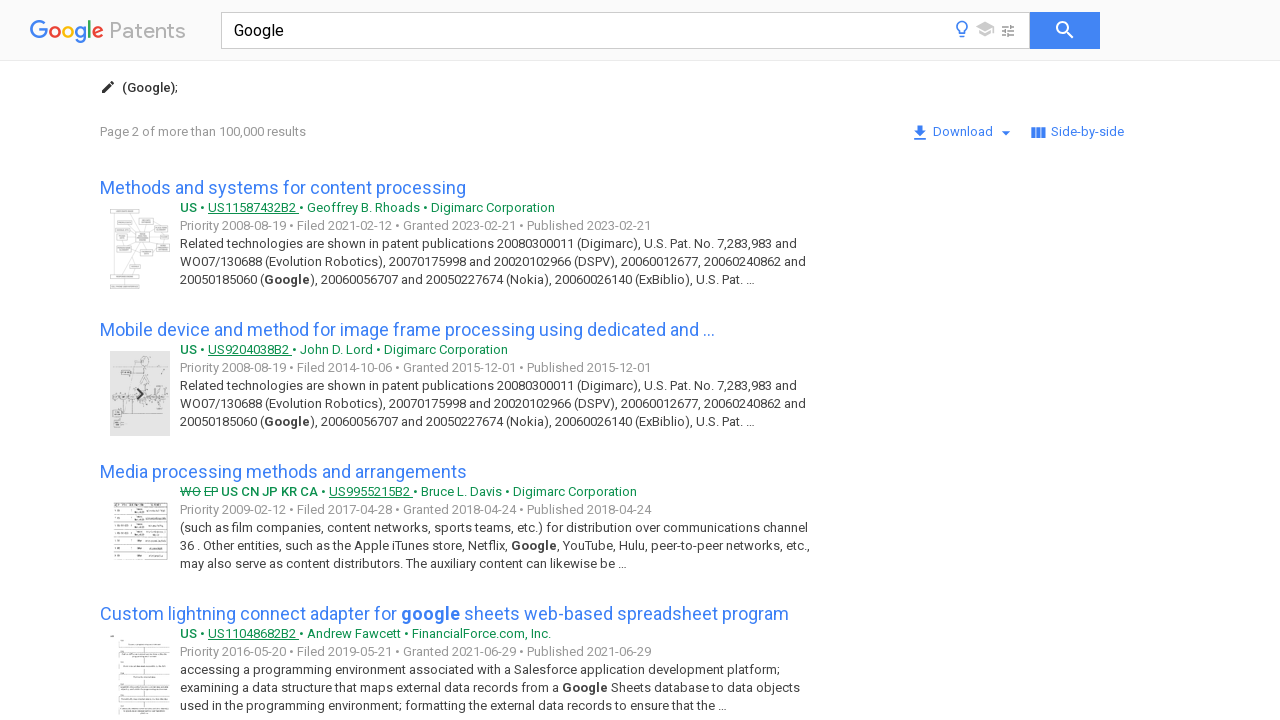

Page 2 results loaded - search-result-item elements visible
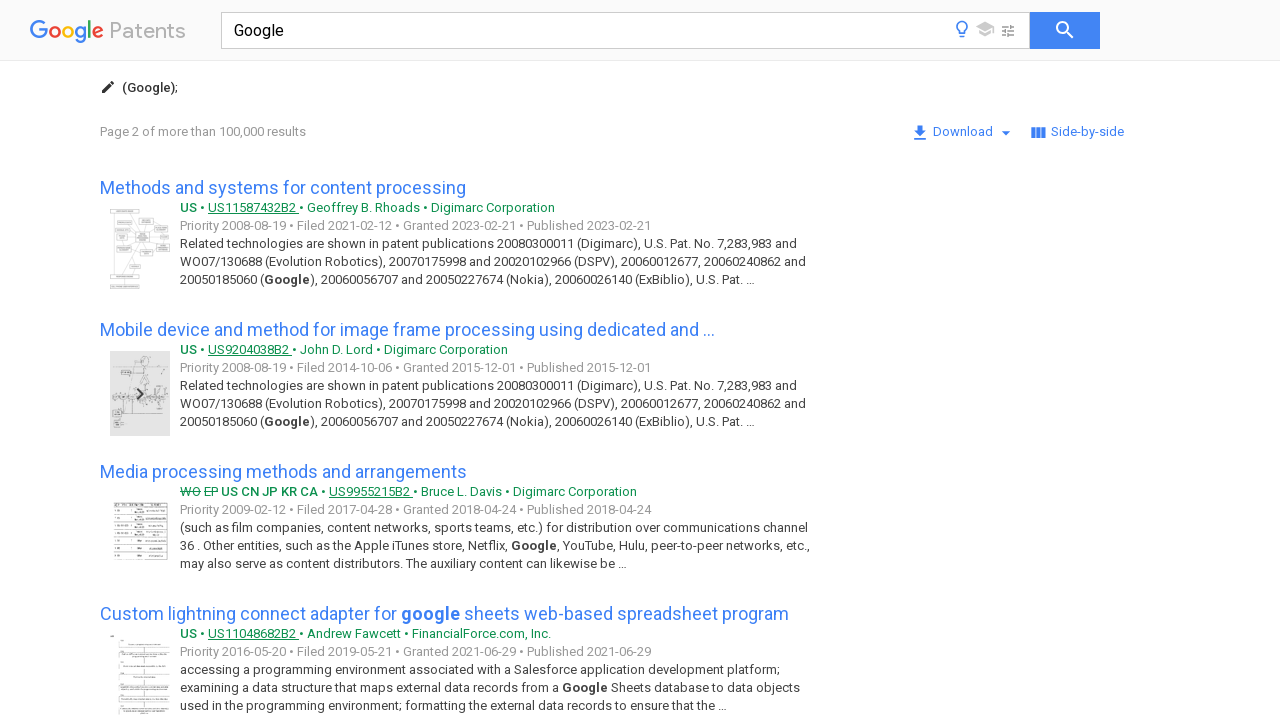

Clicked next page button to navigate to page 3 at (236, 360) on paper-icon-button[icon='chevron-right']
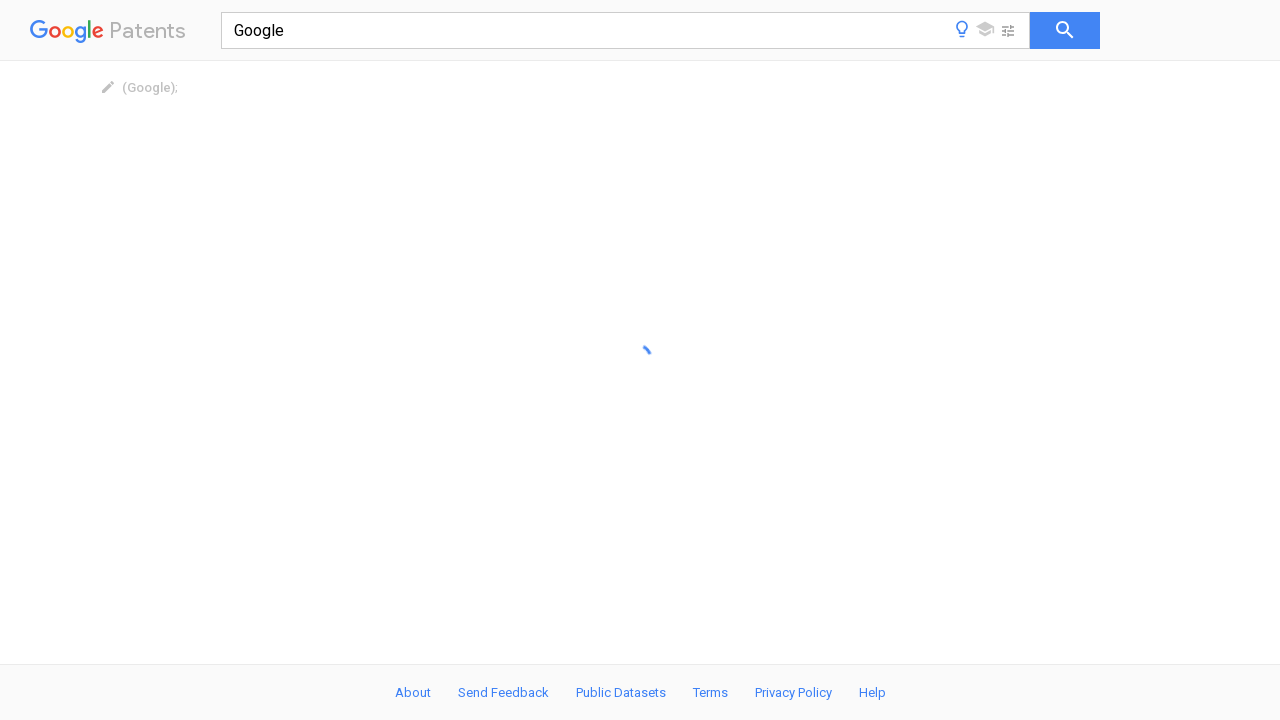

Waited 5 seconds for page 3 results to load
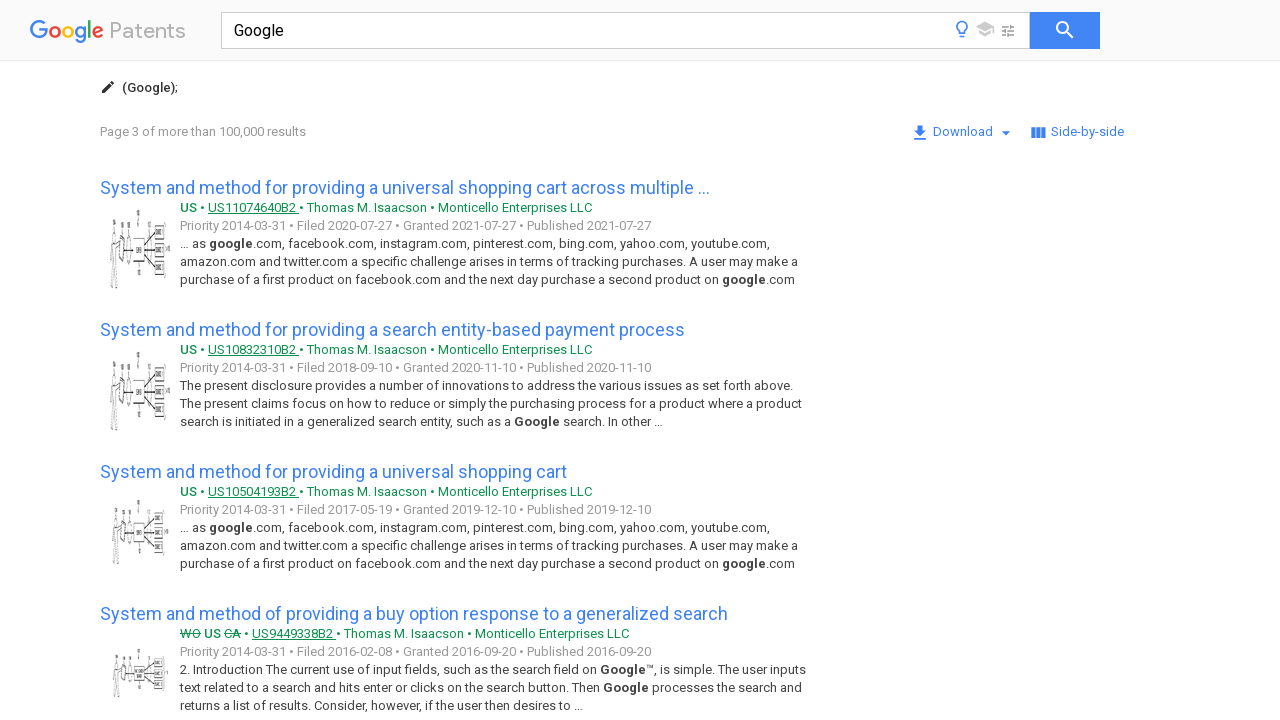

Page 3 results loaded - search-result-item elements visible
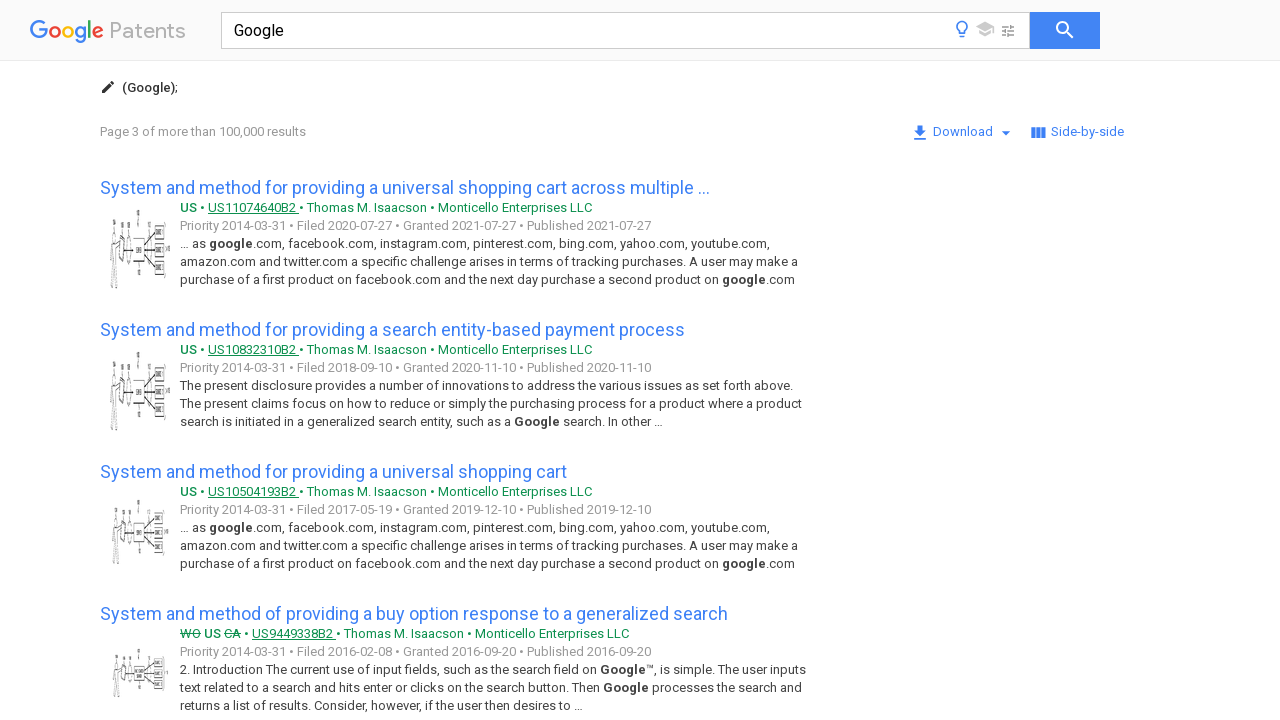

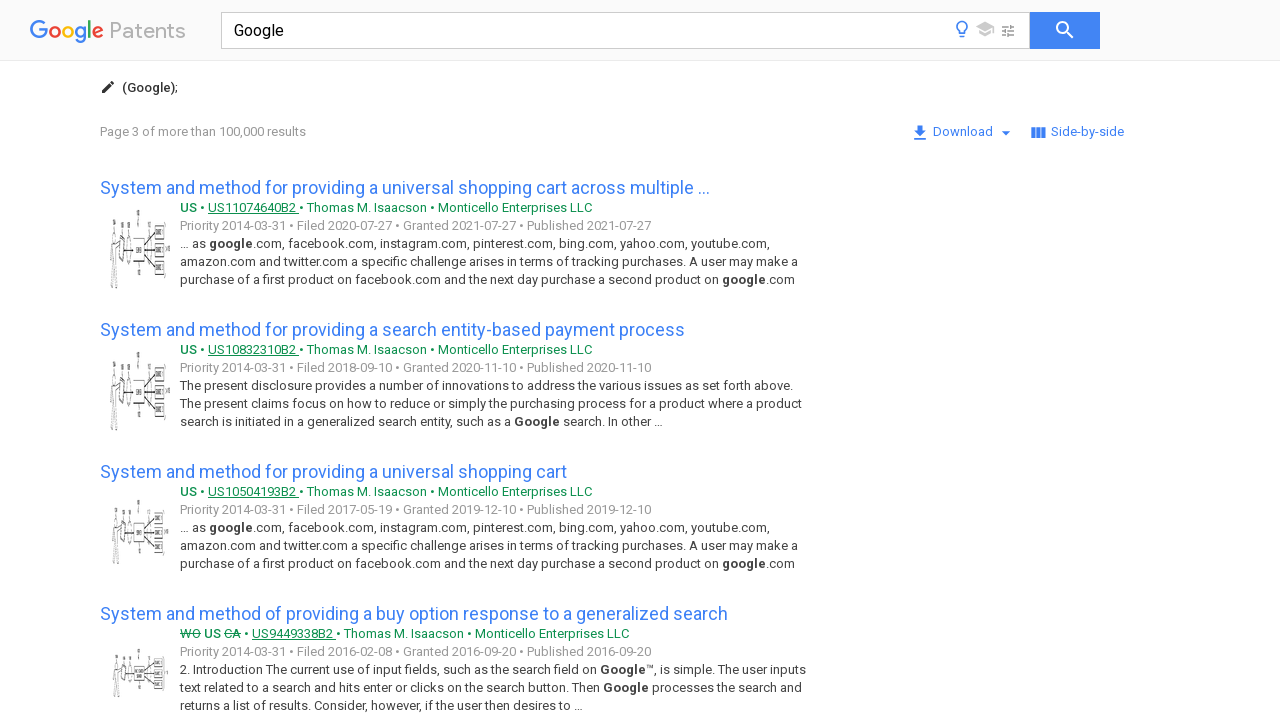